Tests element visibility by checking if email textbox, age radio button, and education textarea are displayed, then interacts with them by filling text and clicking.

Starting URL: https://automationfc.github.io/basic-form/index.html

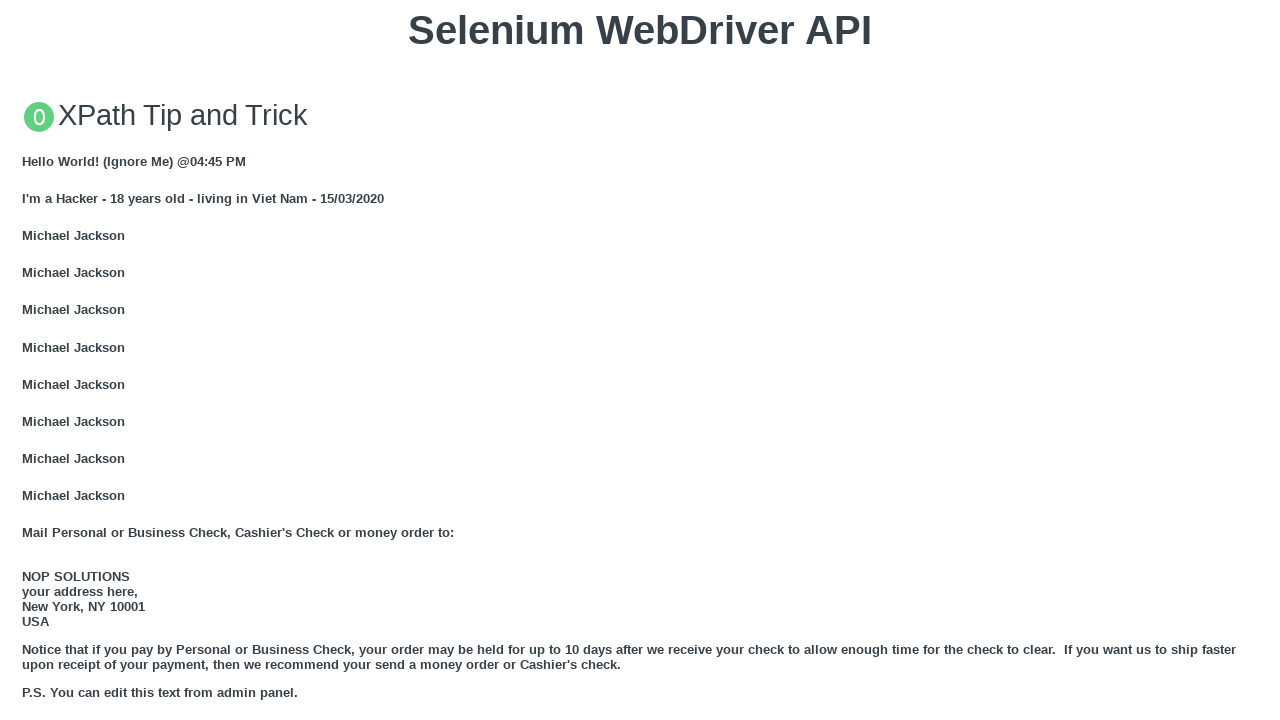

Navigated to basic form page
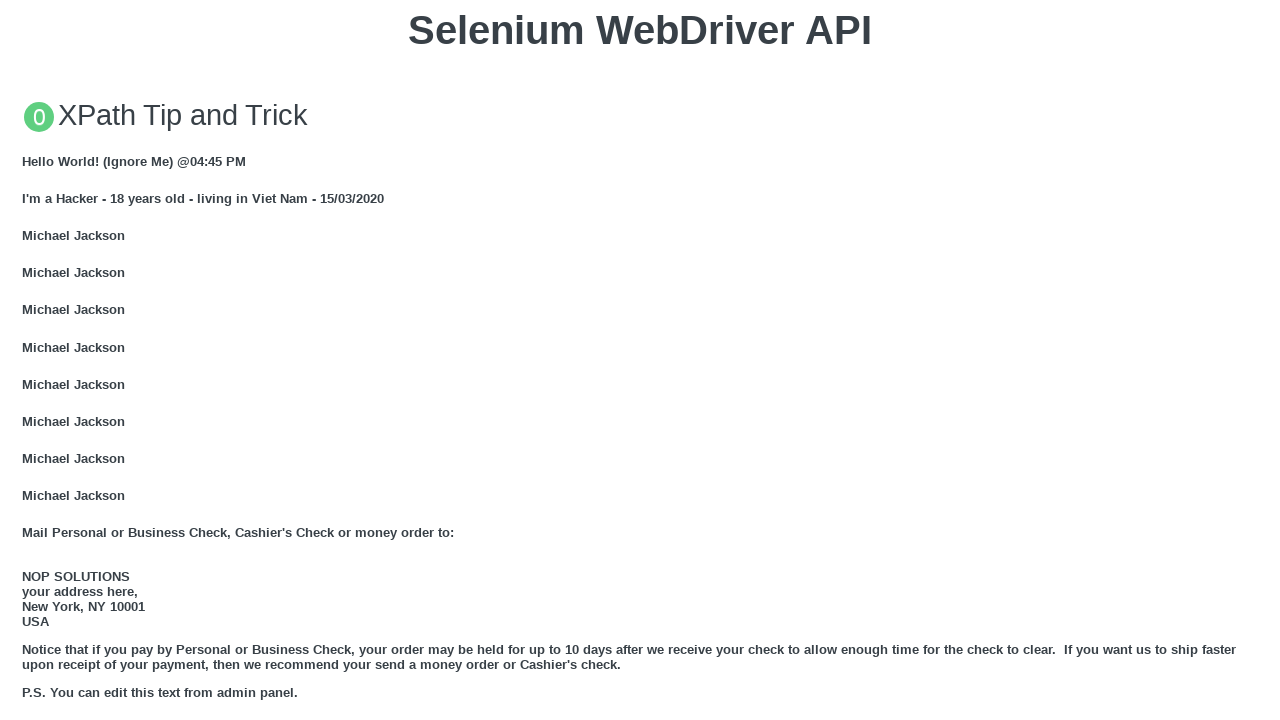

Located email textbox element
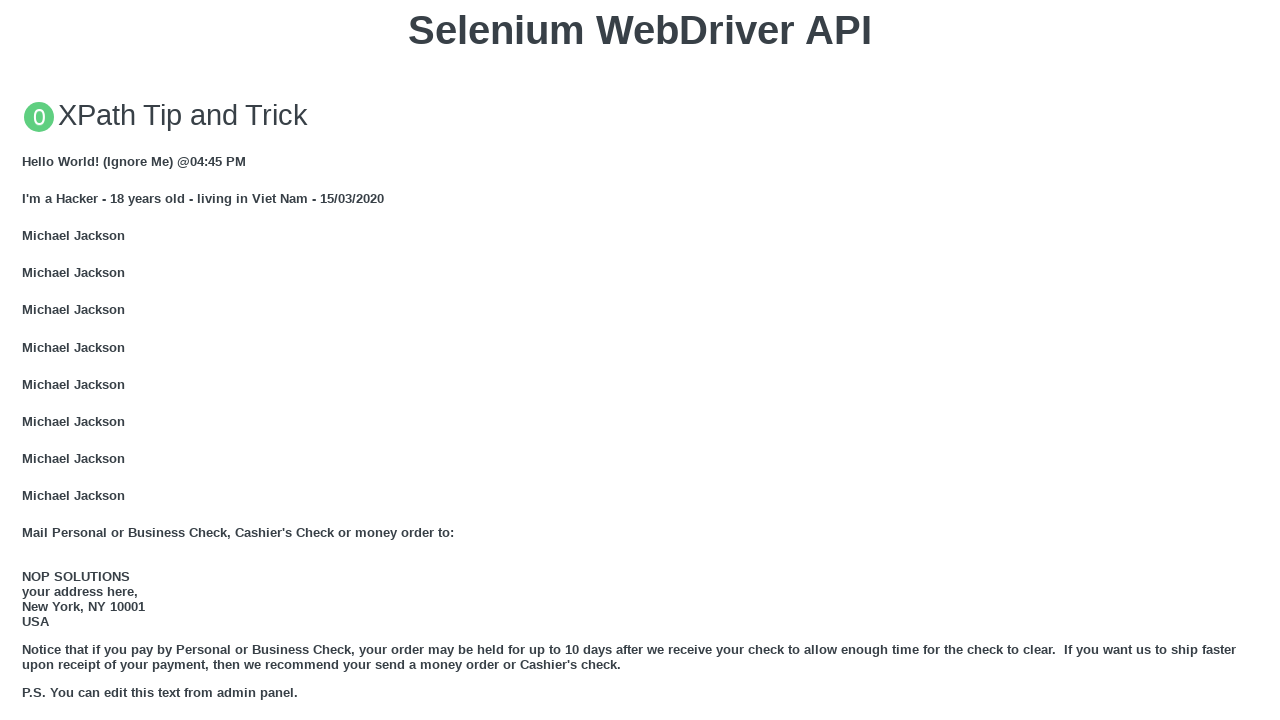

Confirmed email textbox is visible
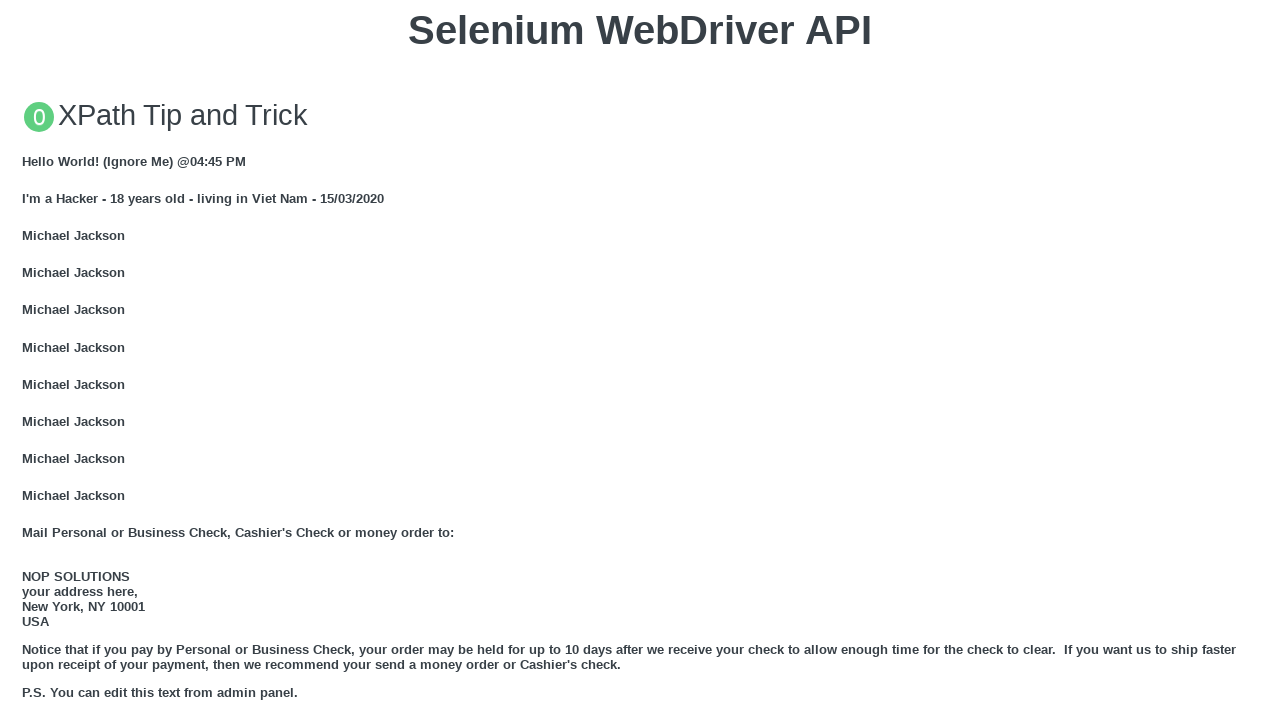

Filled email textbox with 'Automation Testing' on input#mail
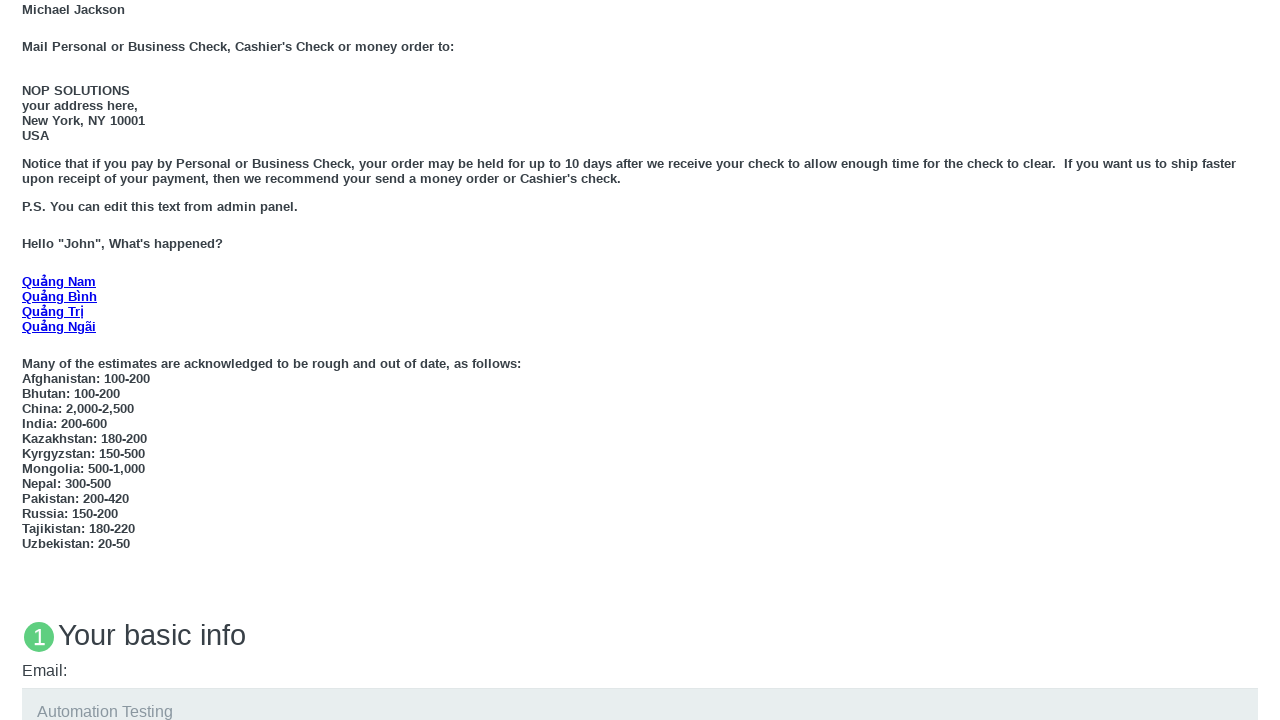

Located age radio button element
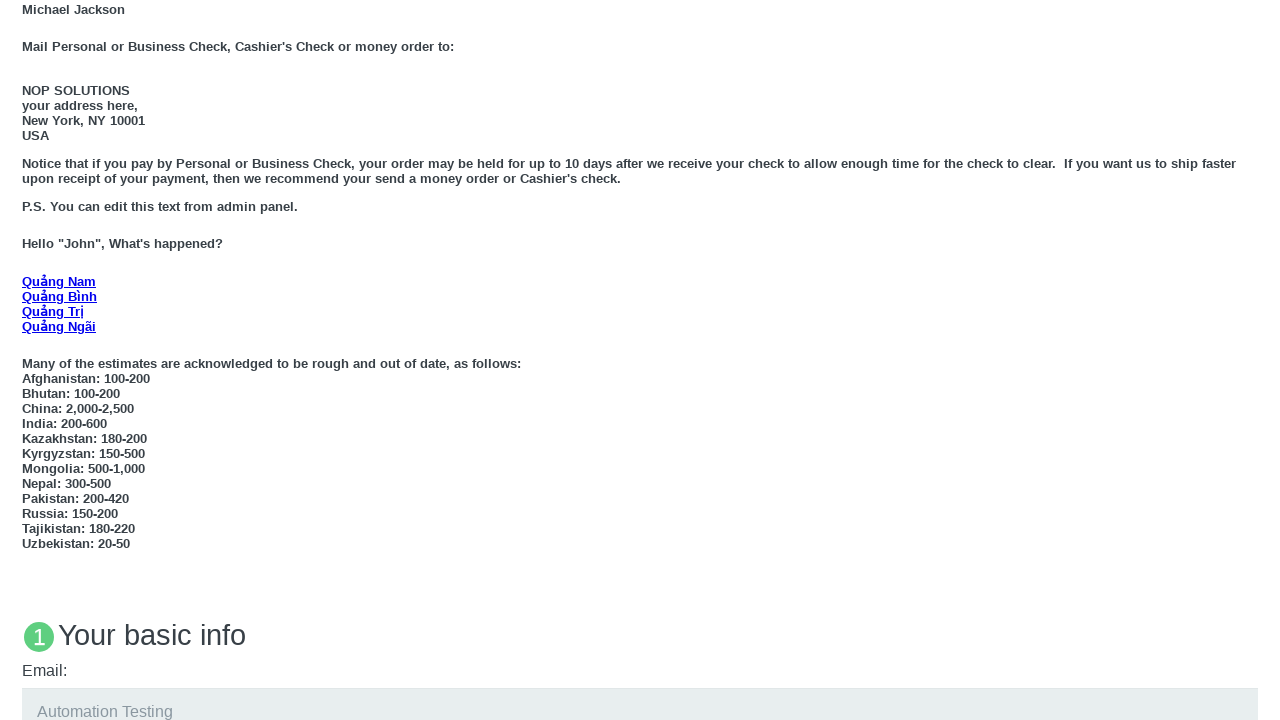

Confirmed age radio button is visible
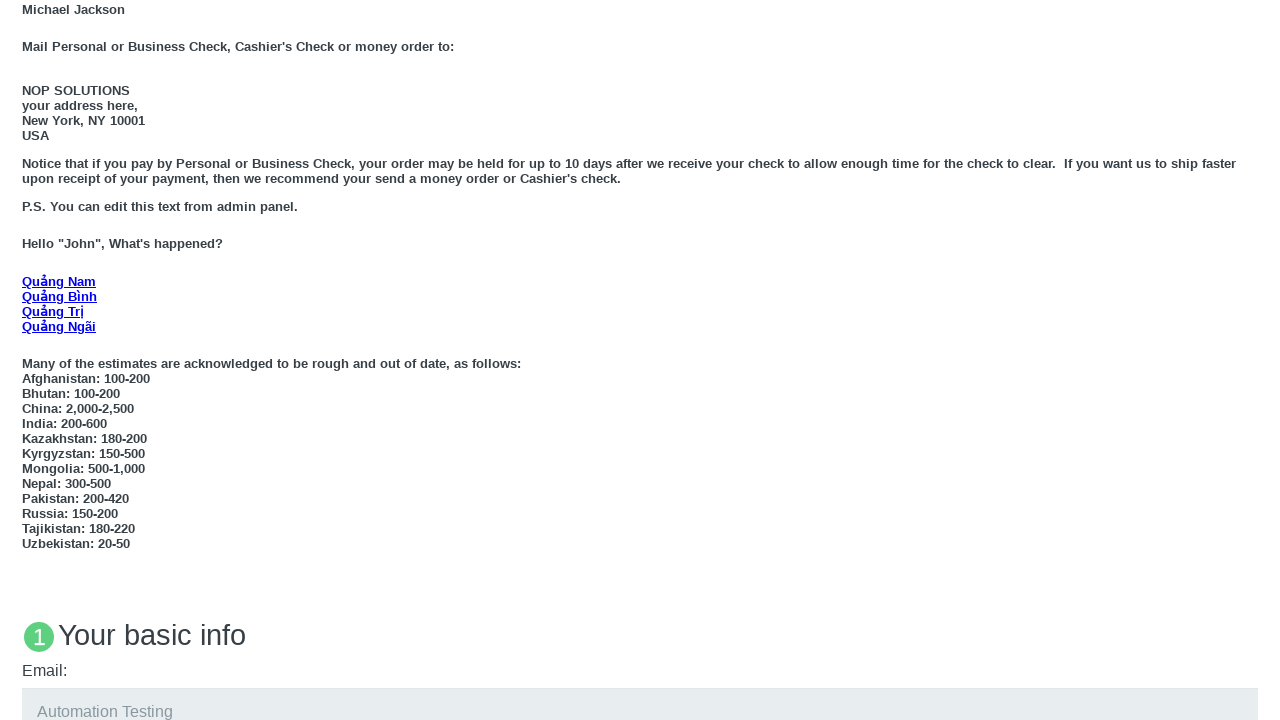

Clicked on 'Under 18' age radio button at (28, 360) on input#under_18
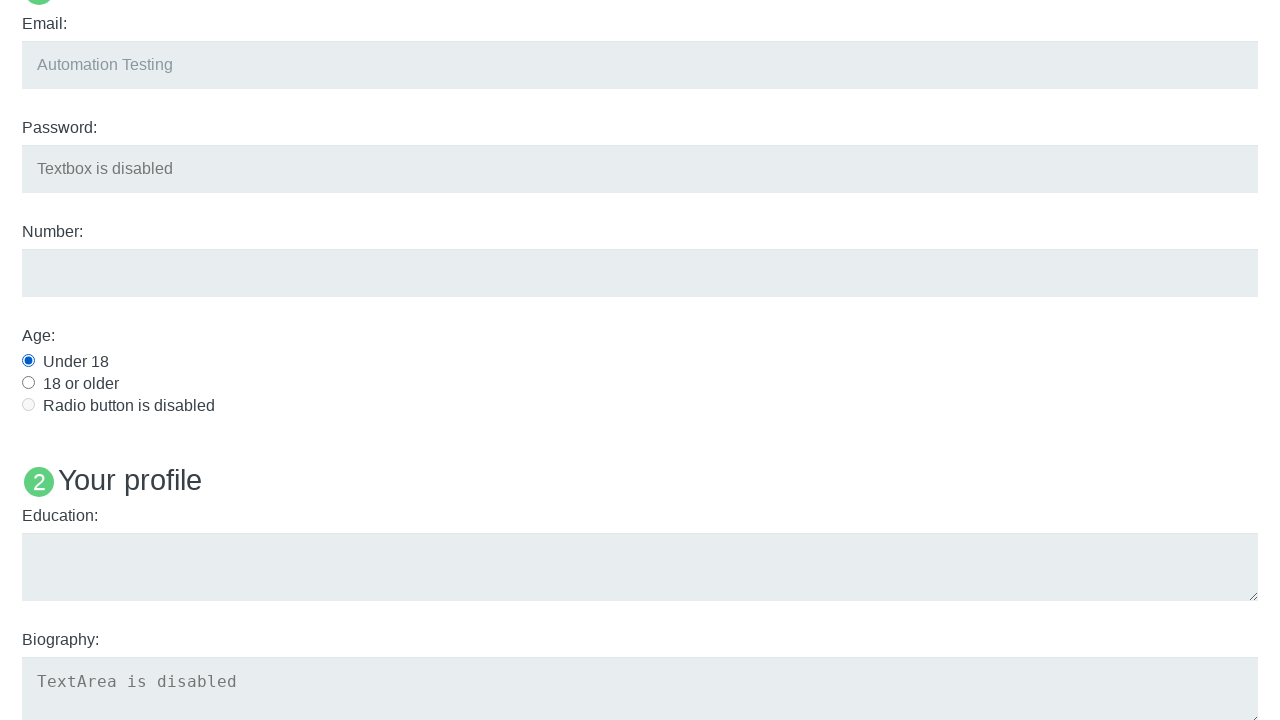

Located education textarea element
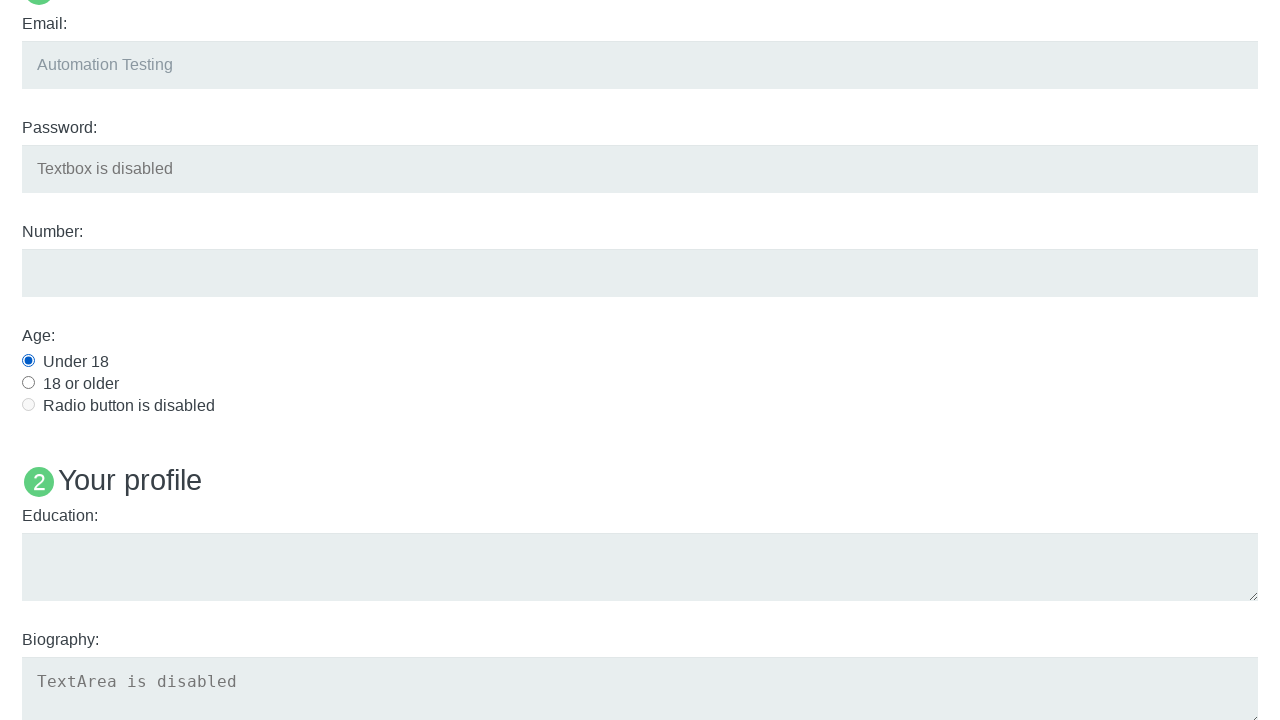

Confirmed education textarea is visible
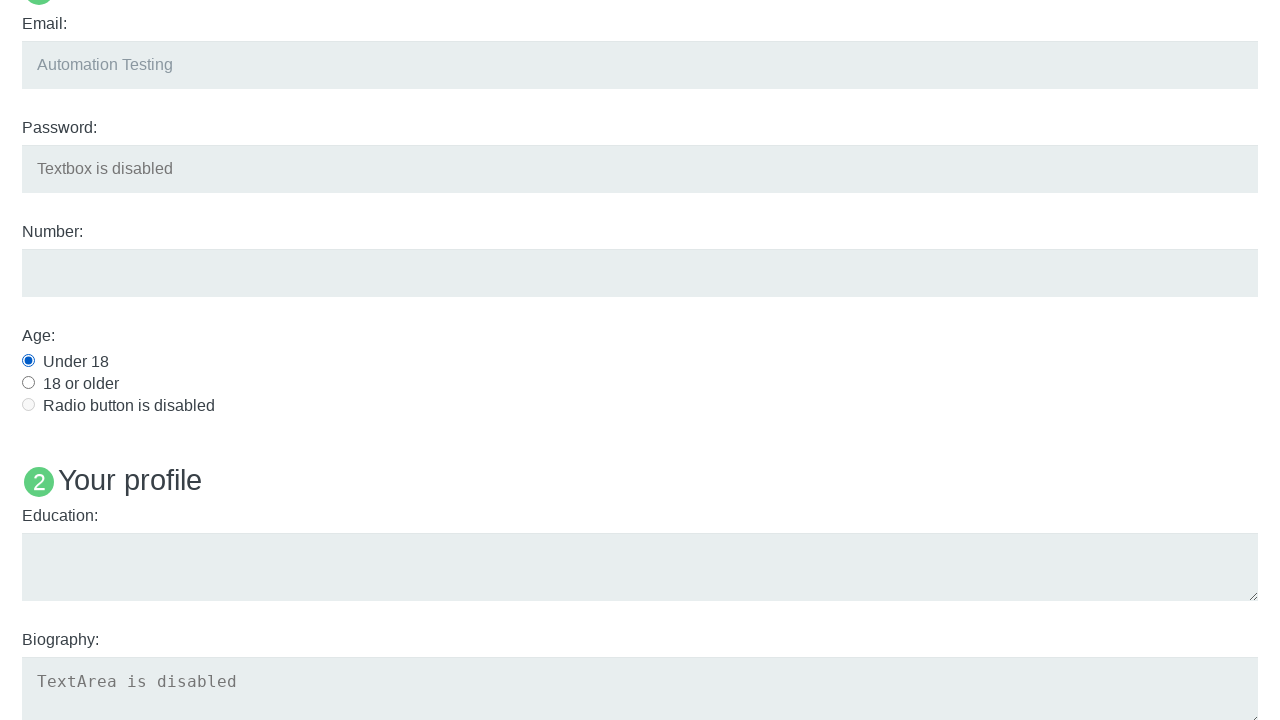

Filled education textarea with 'Automation Testing Textarea' on textarea#edu
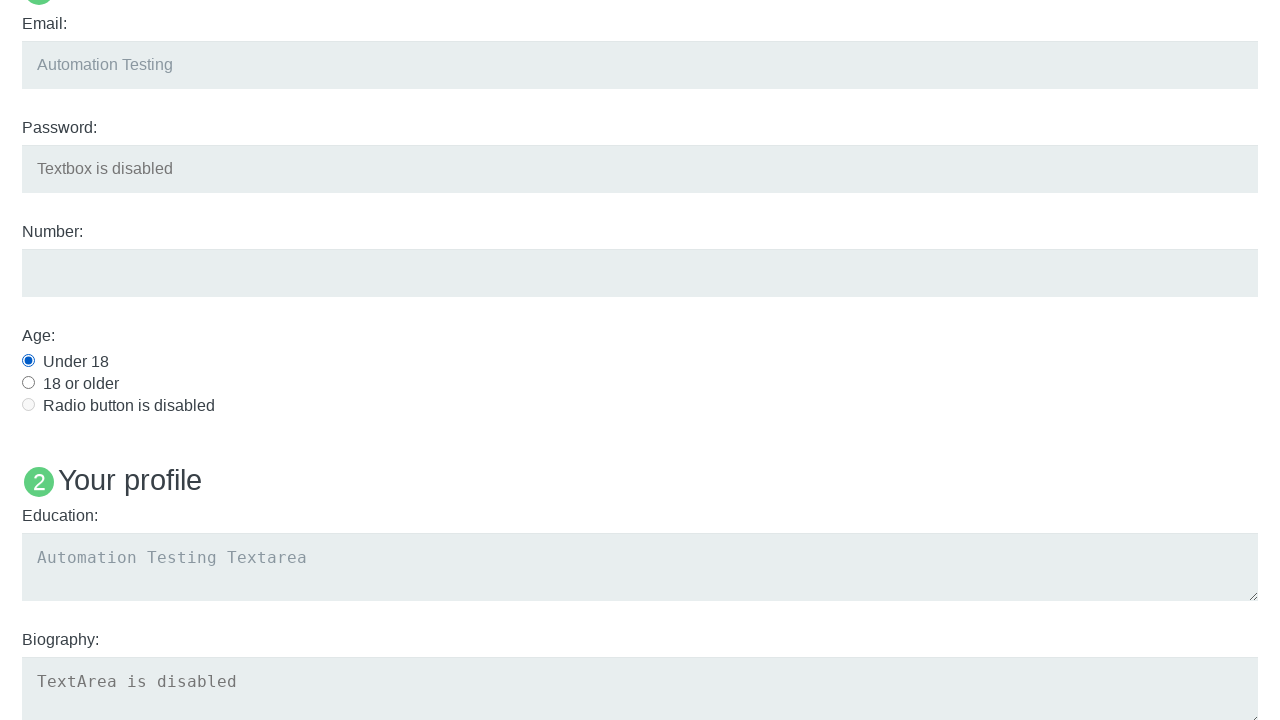

Located User5 element
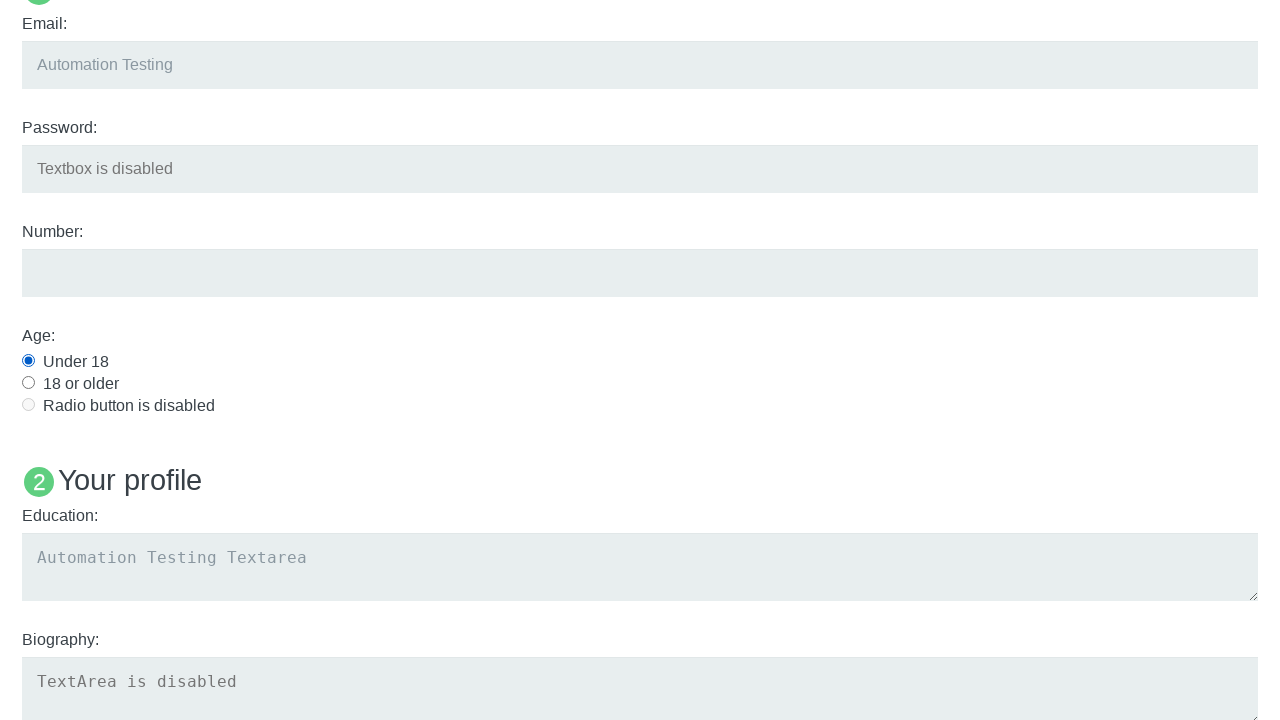

Checked visibility of User5 element
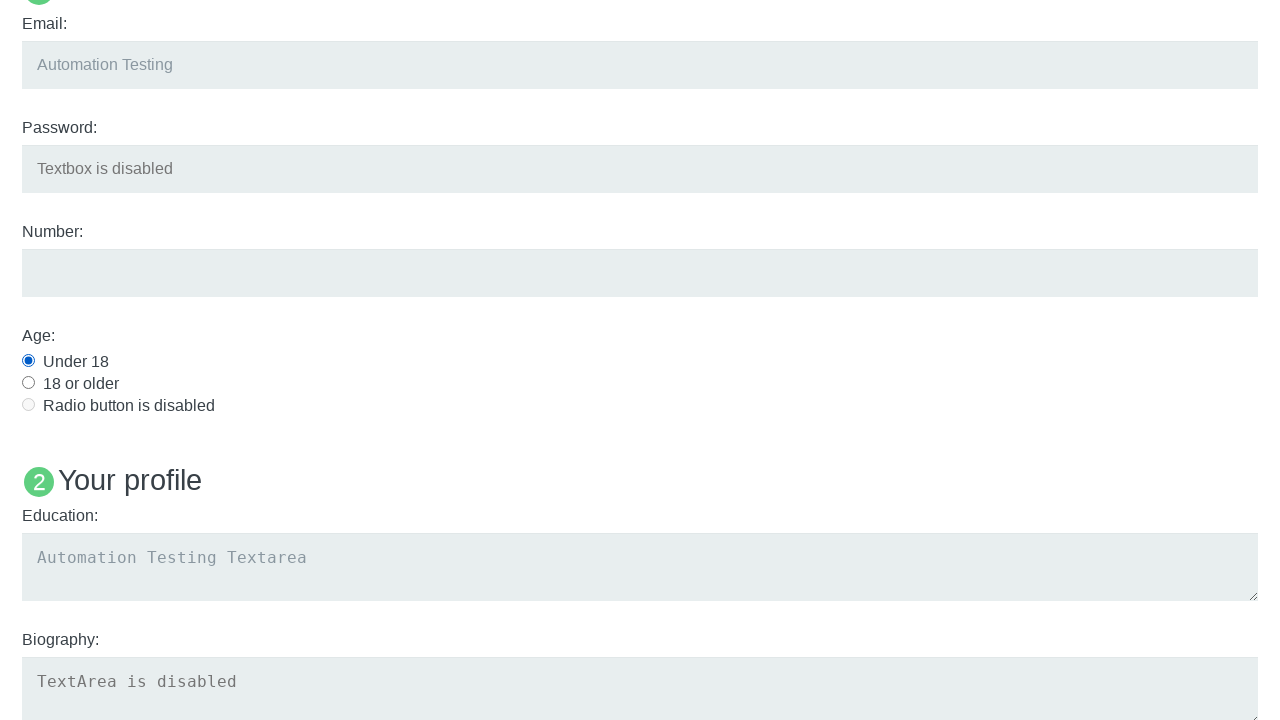

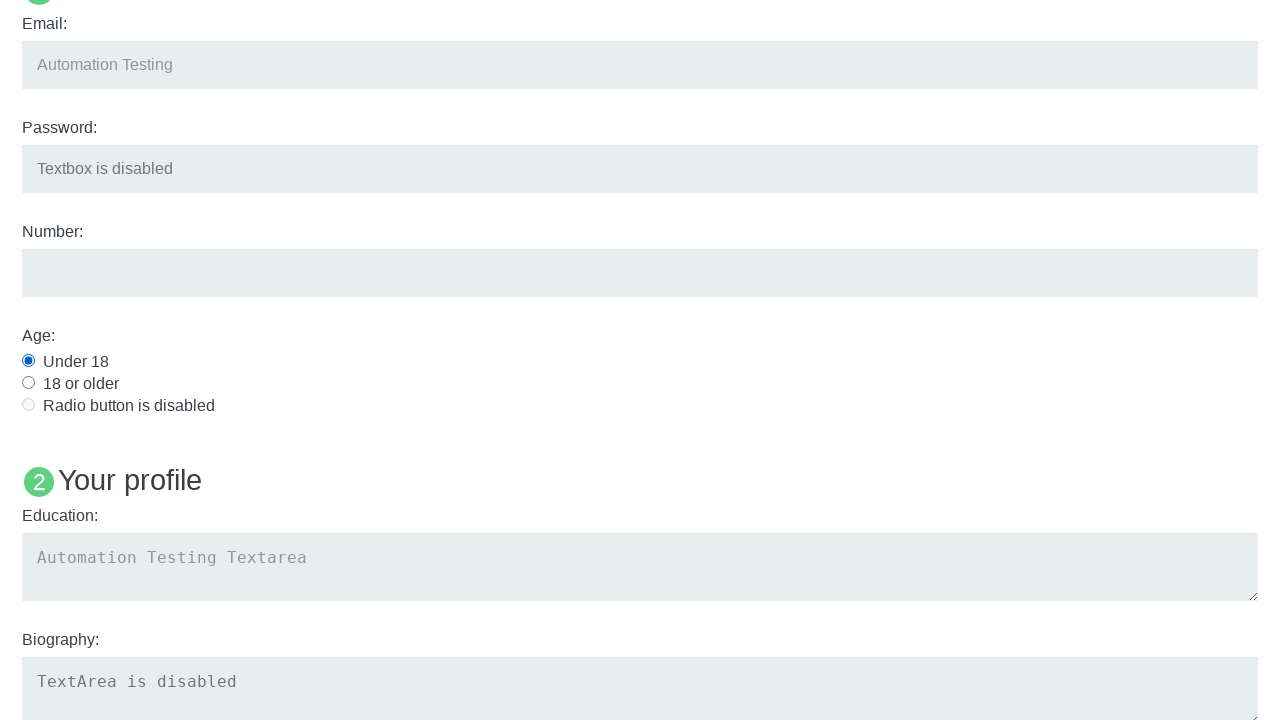